Tests calendar date picker functionality by selecting a specific date (August 24, 2022) through the calendar navigation interface and verifying the selected date values

Starting URL: https://rahulshettyacademy.com/seleniumPractise/#/offers

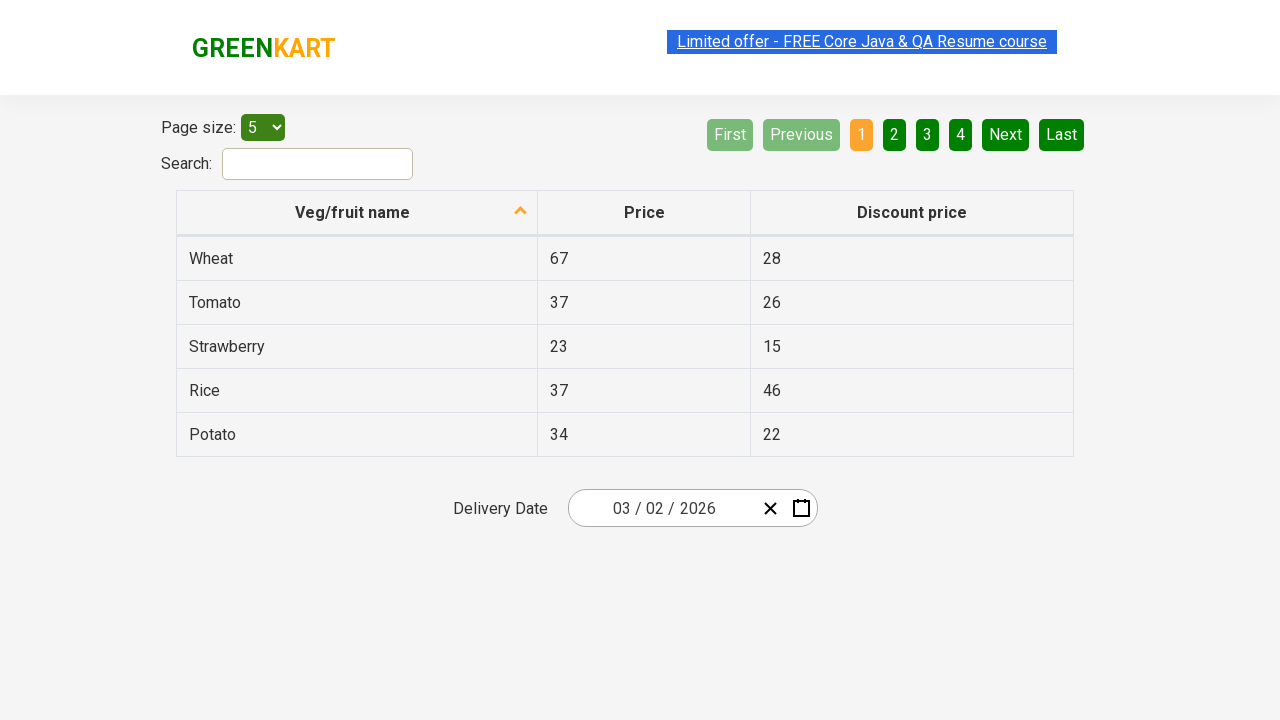

Clicked calendar button to open date picker at (801, 508) on div[class*='react-date-picker__wrapper'] button:nth-child(3)
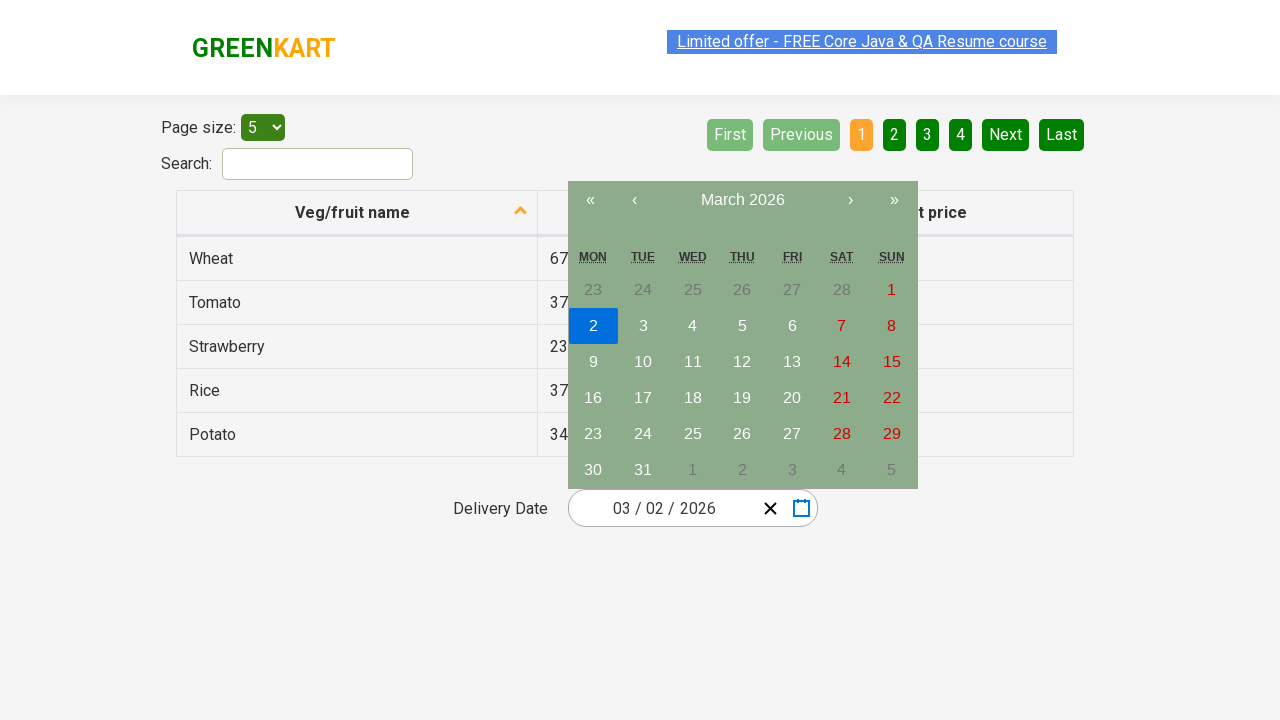

Clicked navigation label to switch to month view at (742, 200) on span[class*='react-calendar__navigation__label']
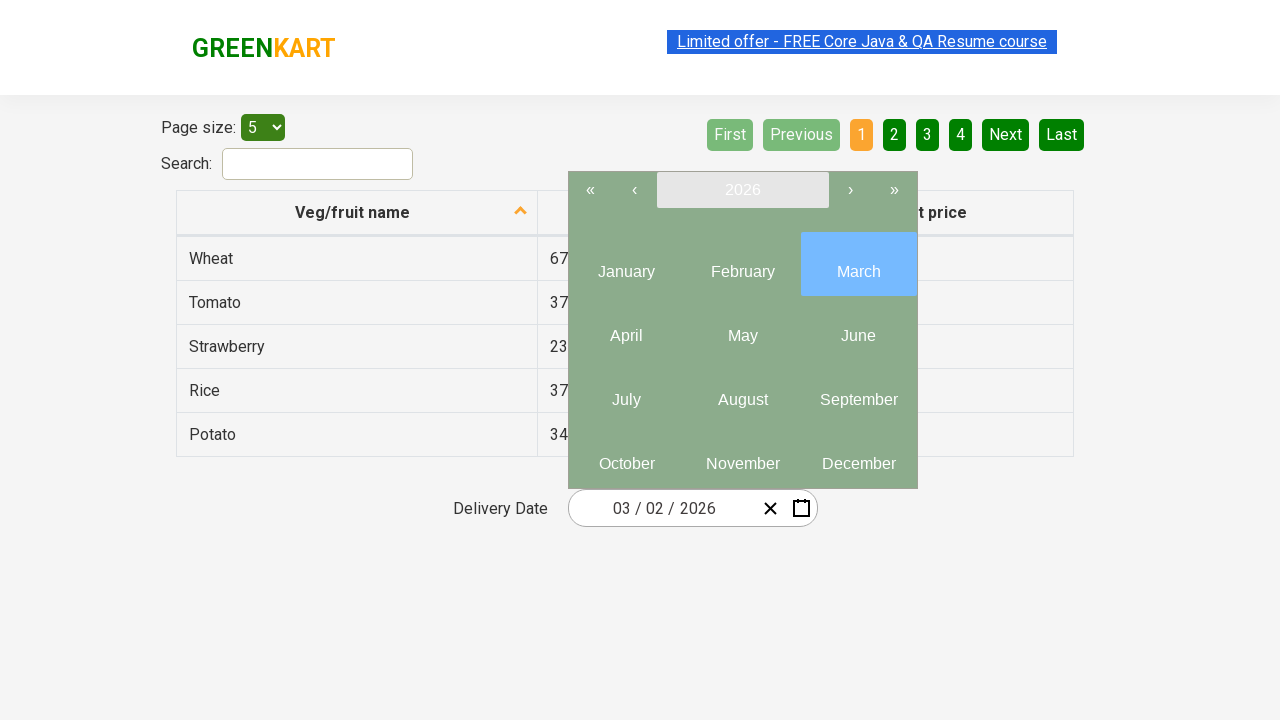

Clicked navigation label again to switch to year view at (742, 190) on span[class*='react-calendar__navigation__label']
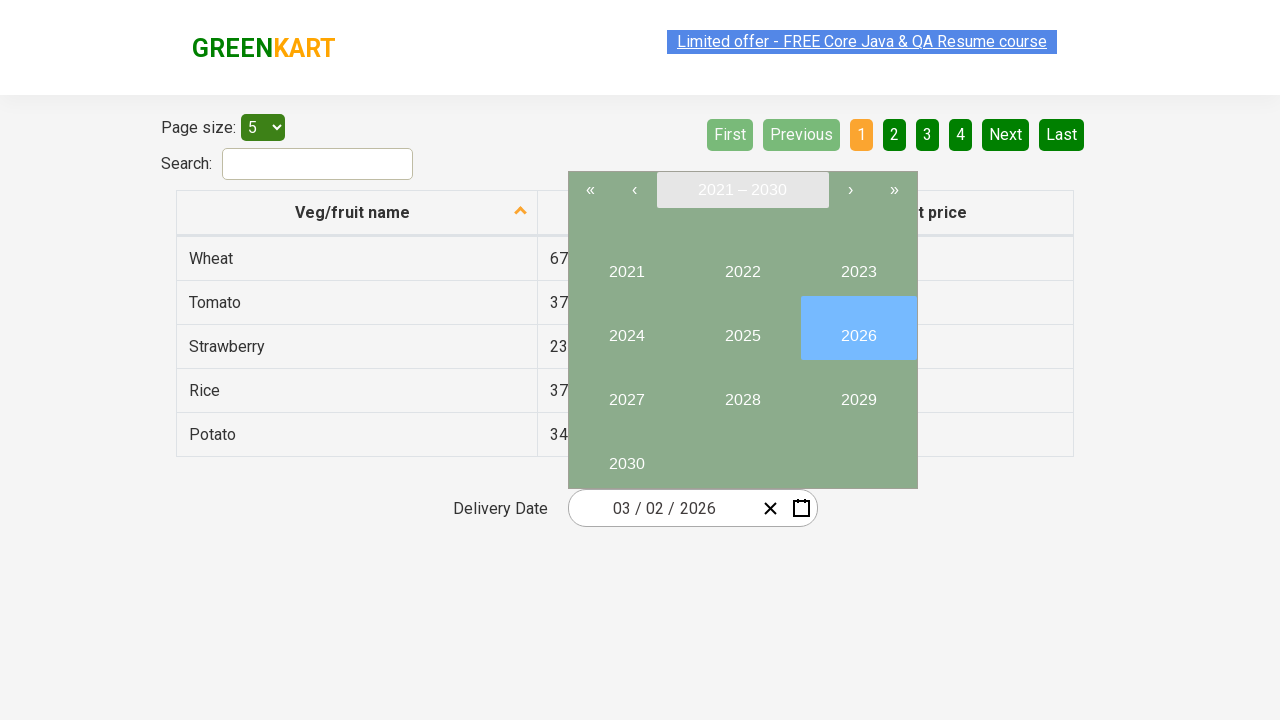

Selected year 2022 at (742, 264) on text=2022
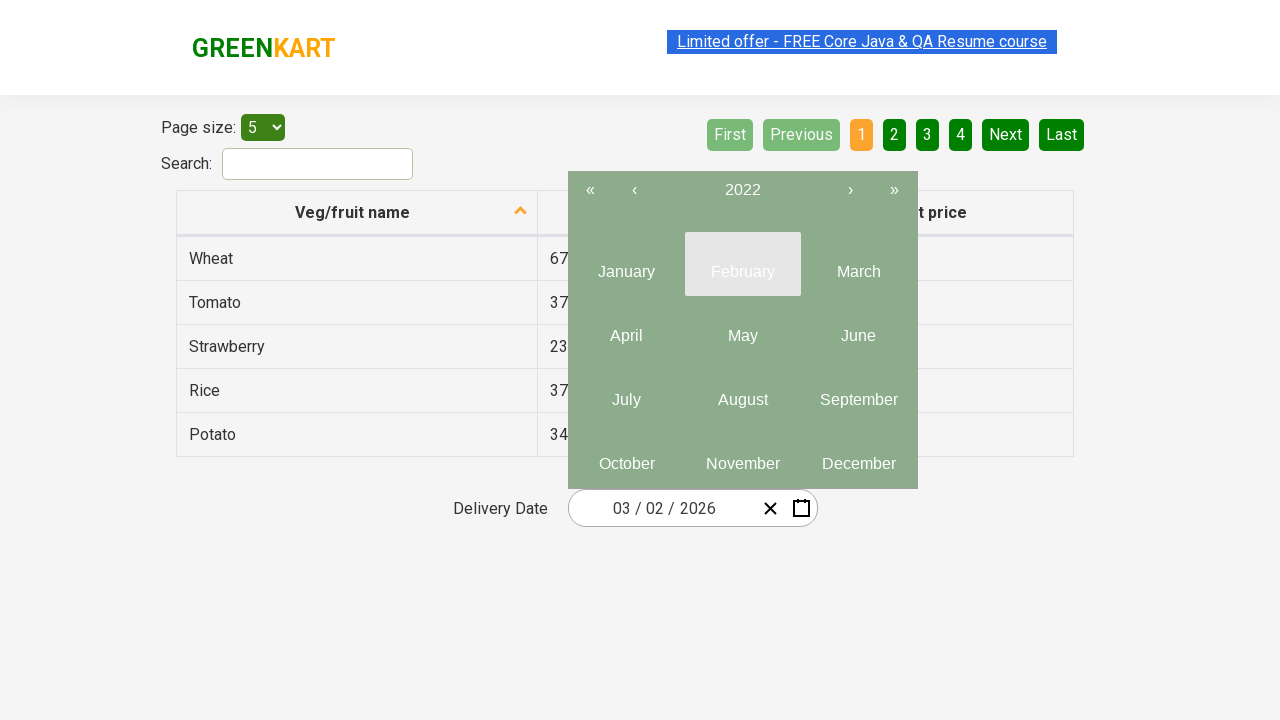

Selected August month at (742, 392) on .react-calendar__year-view__months__month >> nth=7
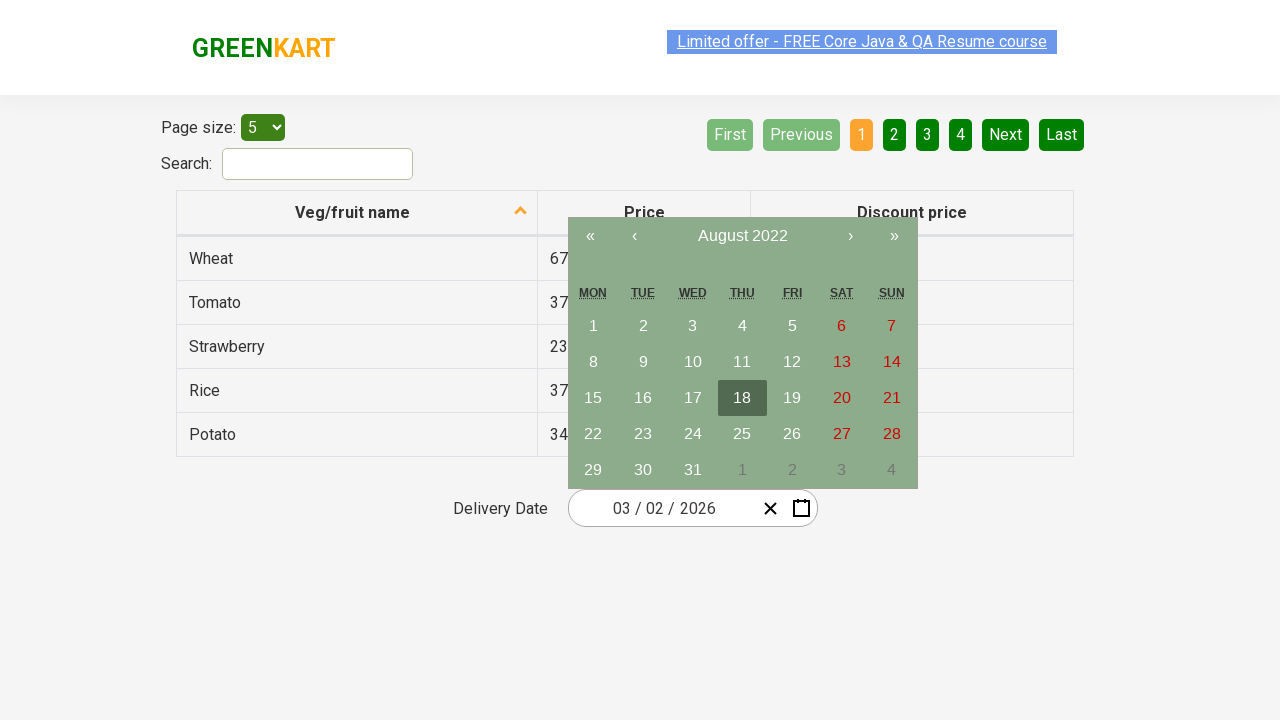

Selected day 24 at (693, 434) on text=24
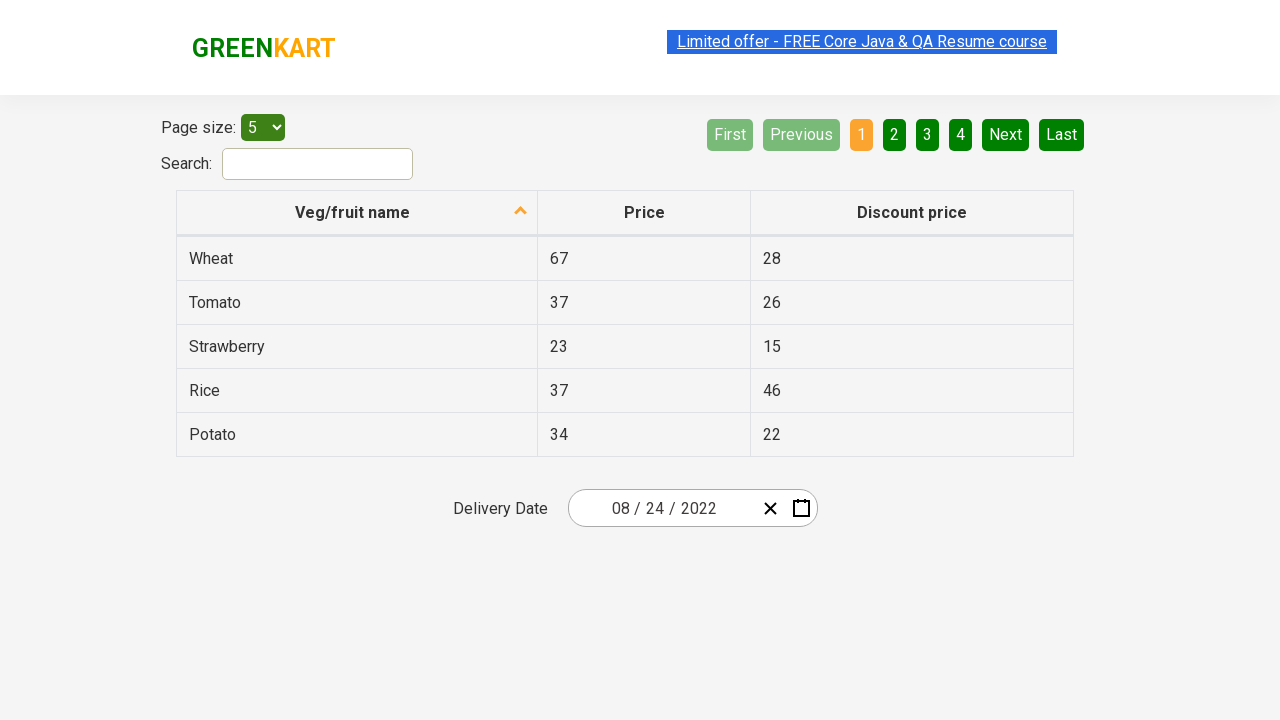

Located month input field
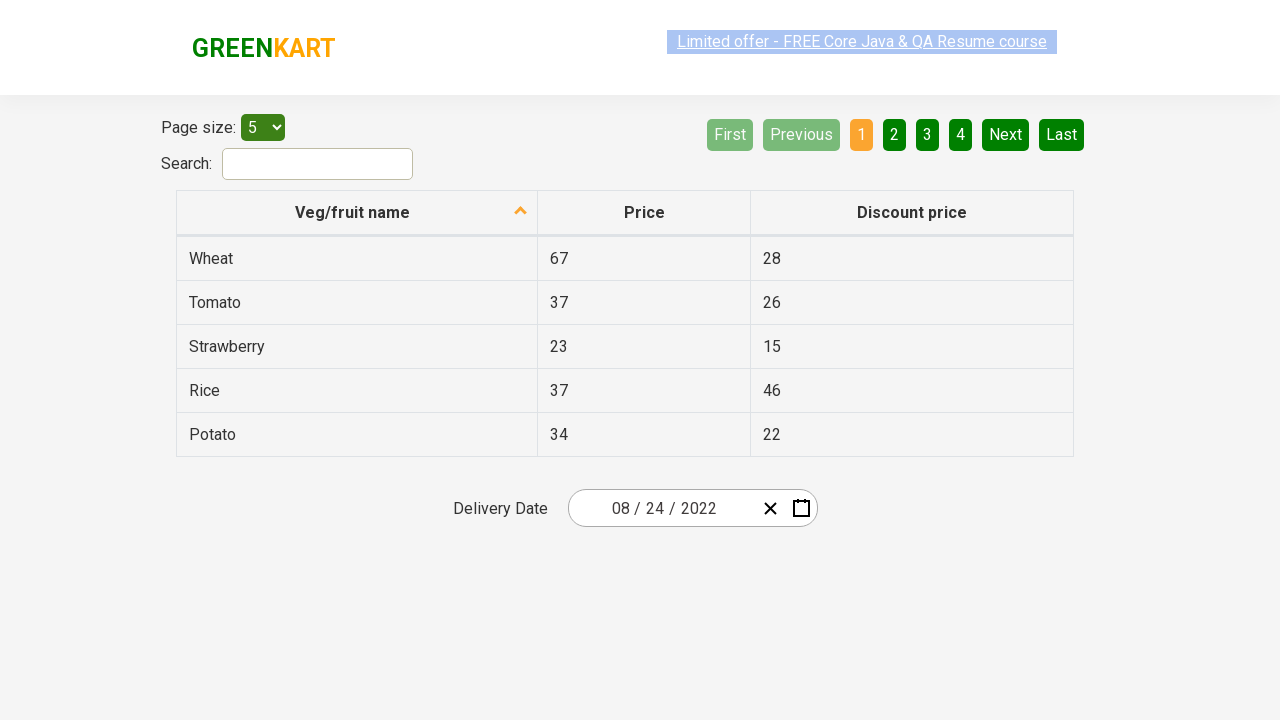

Located day input field
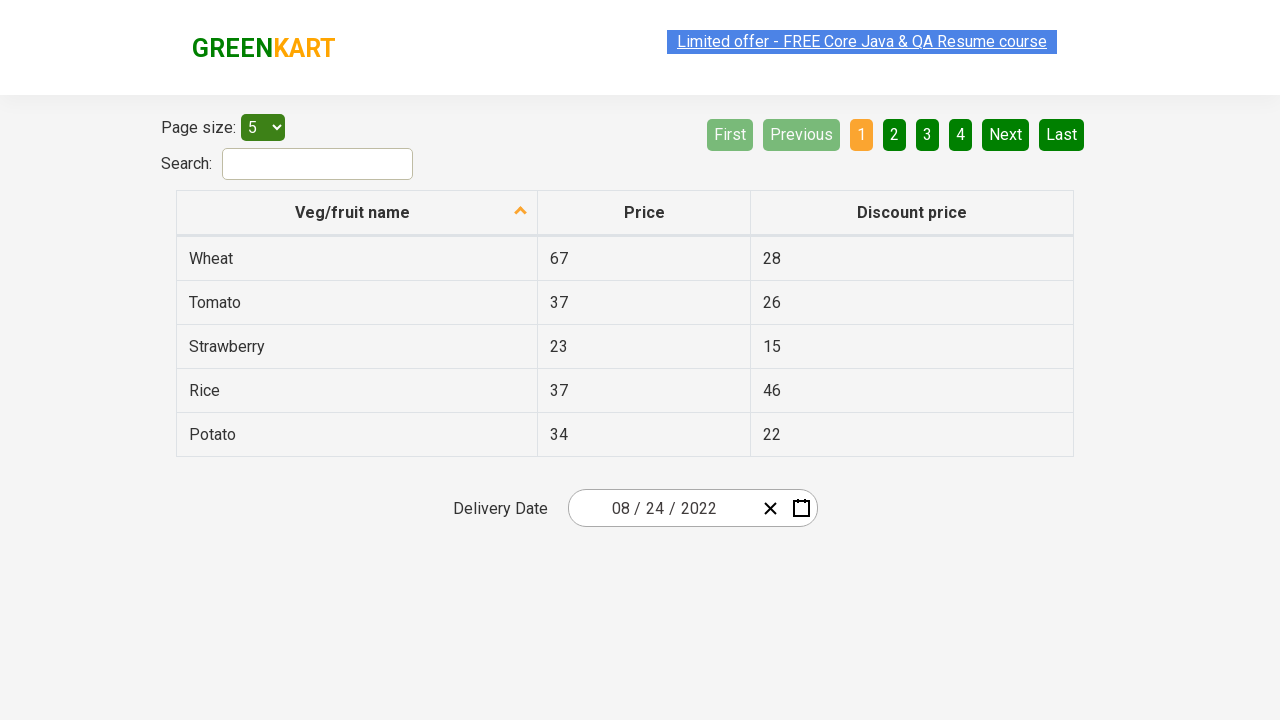

Located year input field
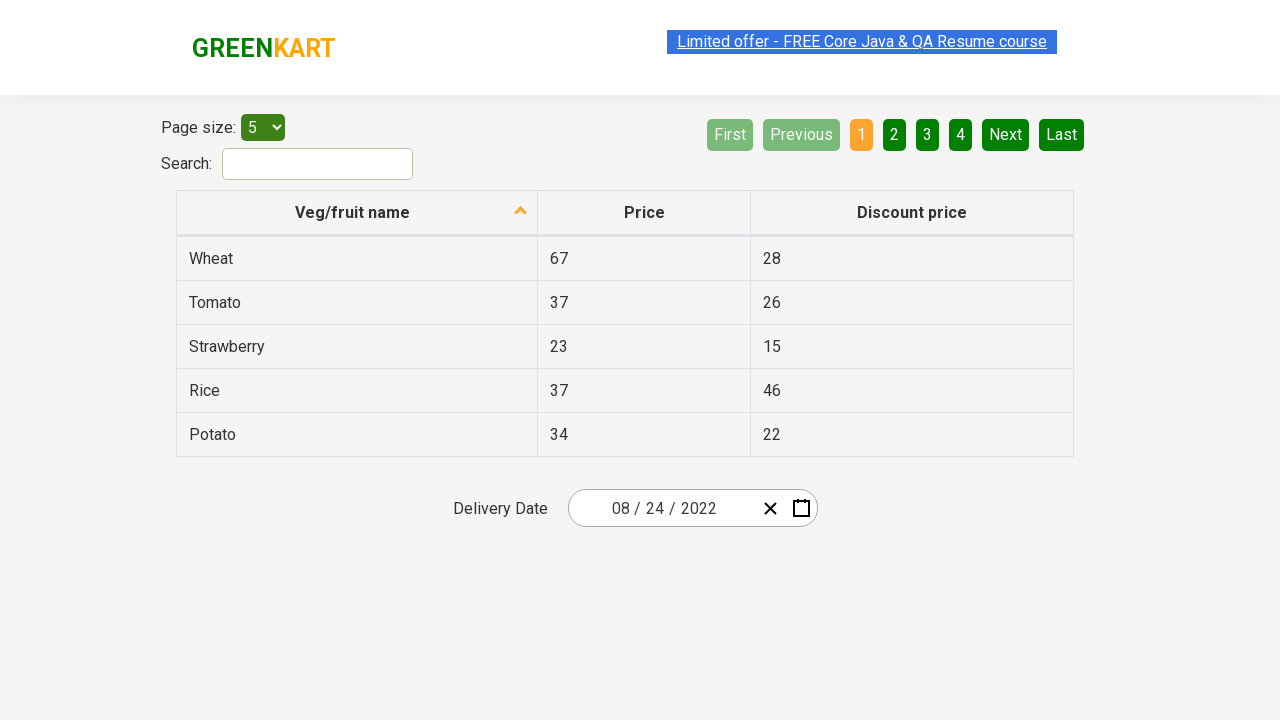

Verified month input has value '8'
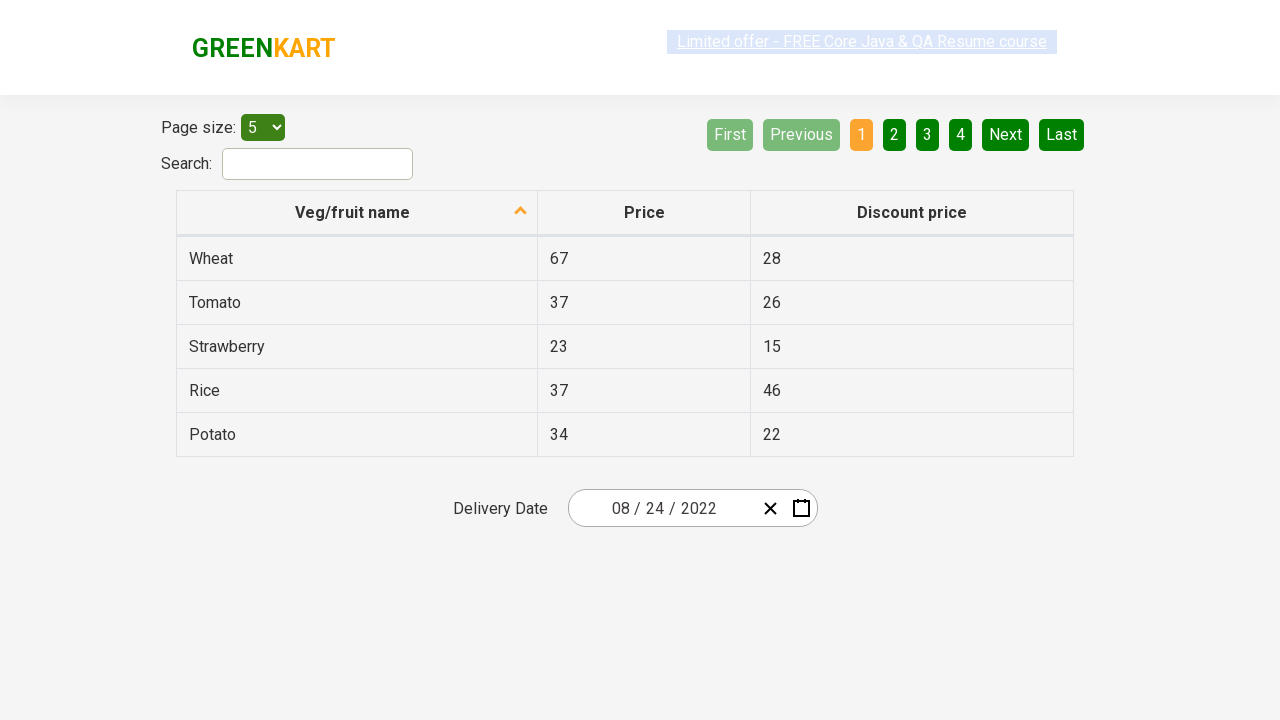

Verified day input has value '24'
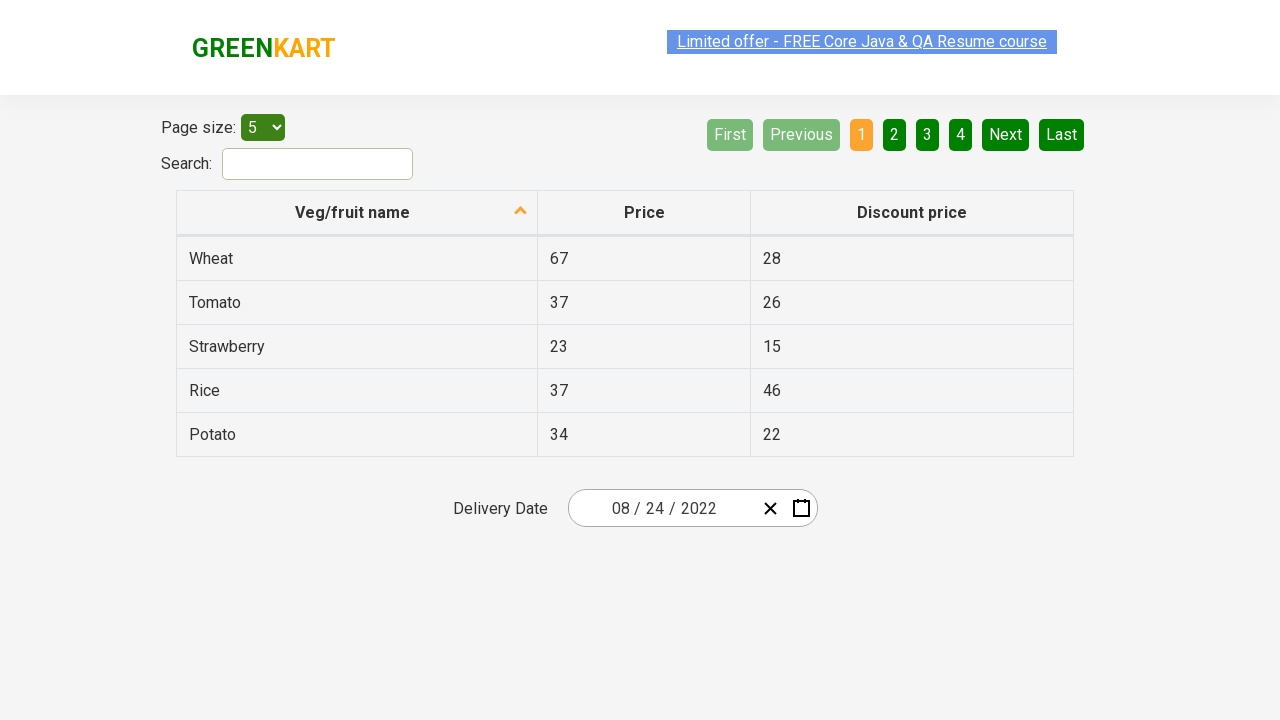

Verified year input has value '2022'
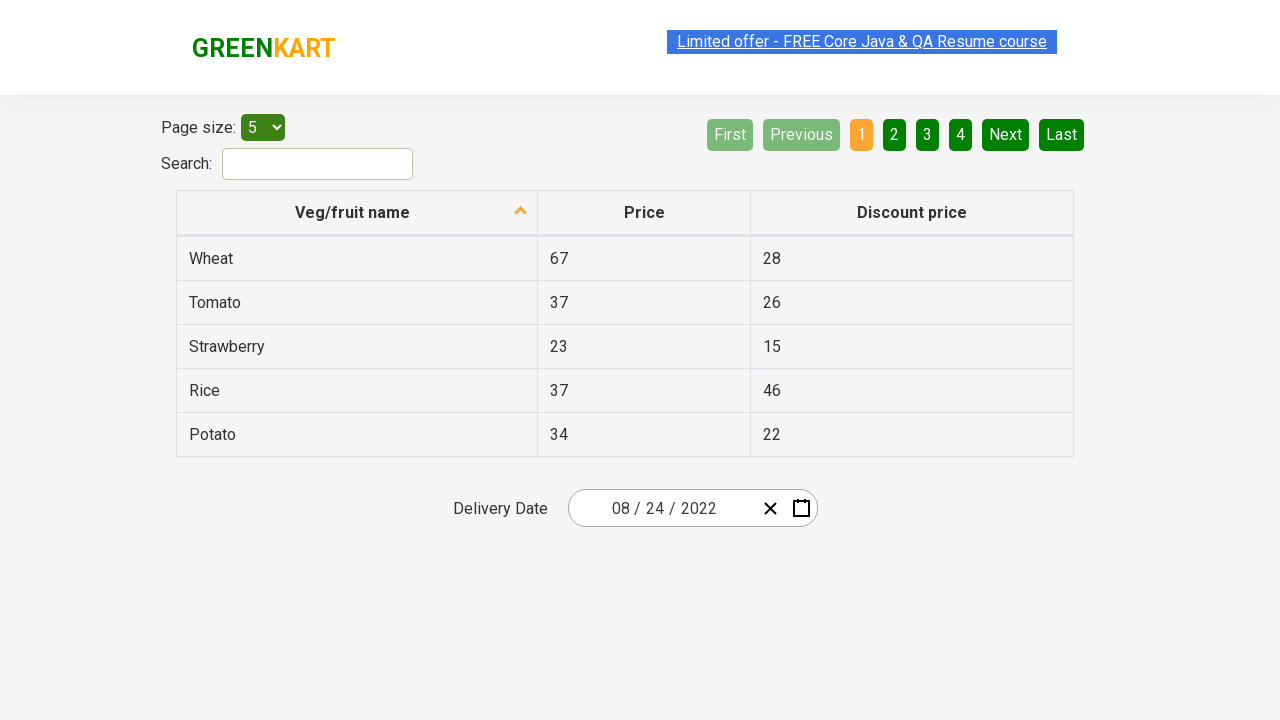

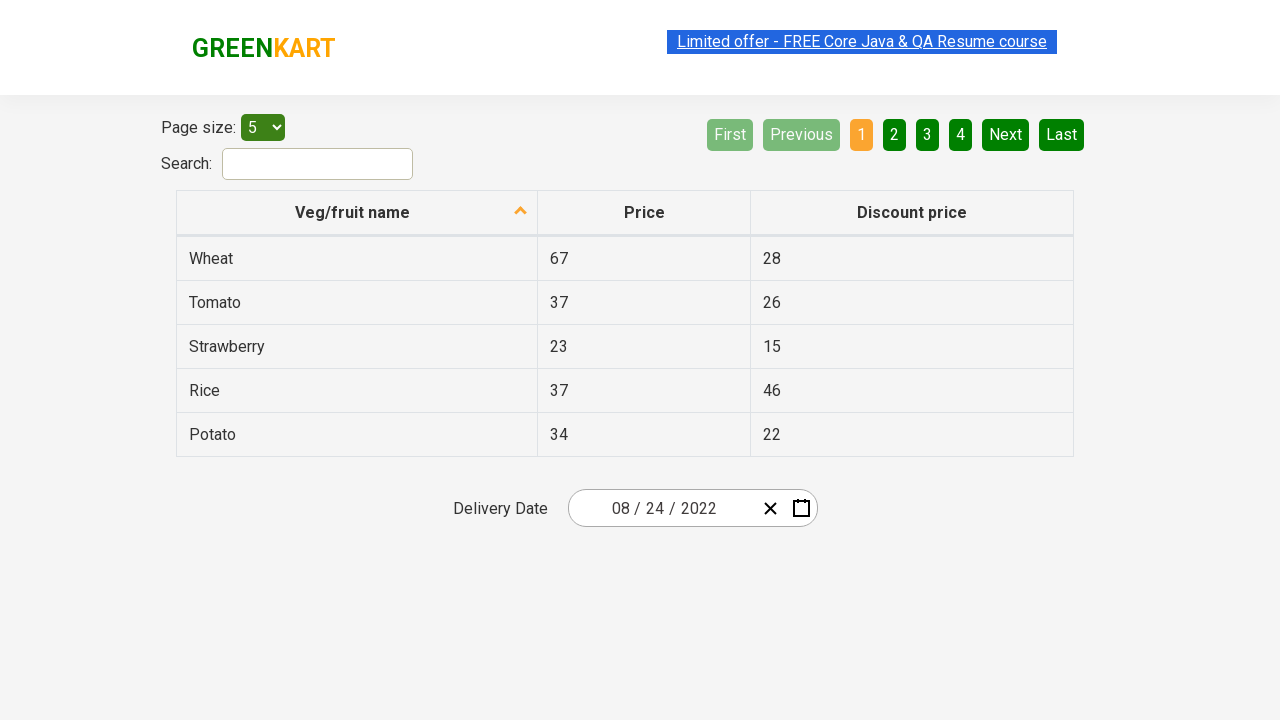